Navigates to a testing website and verifies that select elements are present on the page

Starting URL: https://trytestingthis.netlify.app/

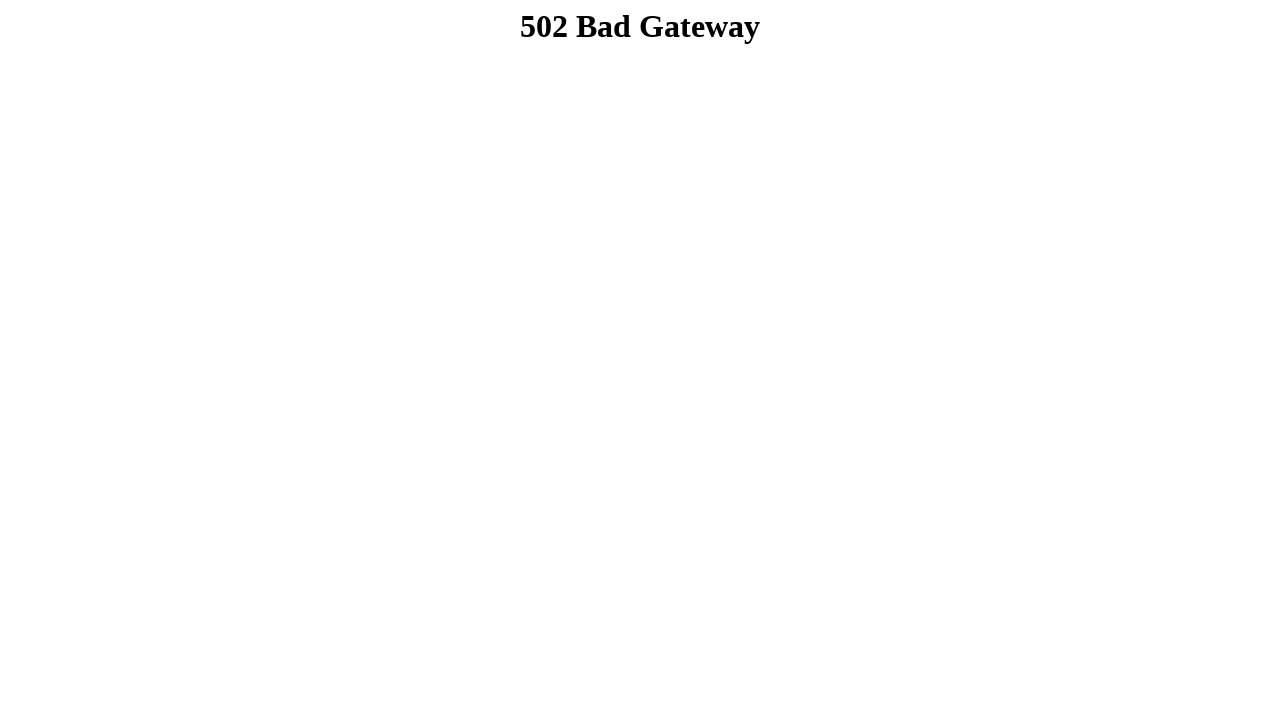

Navigated to the testing website
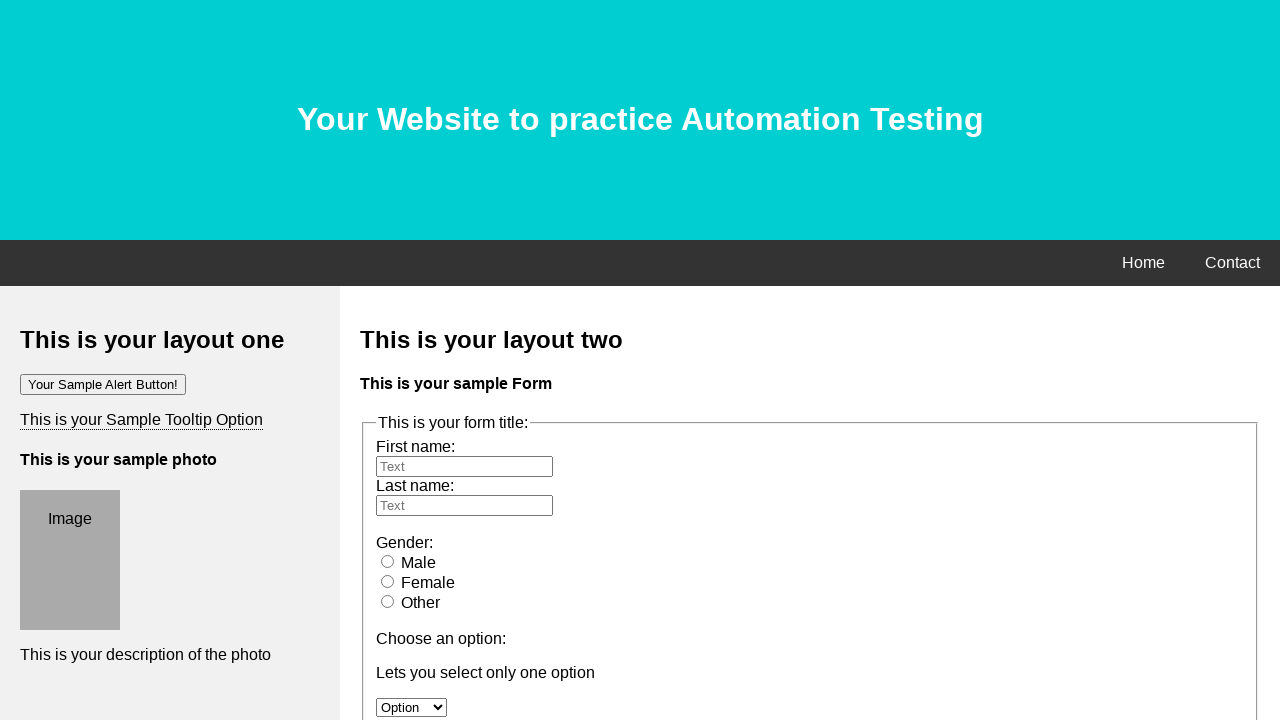

Select elements are present on the page
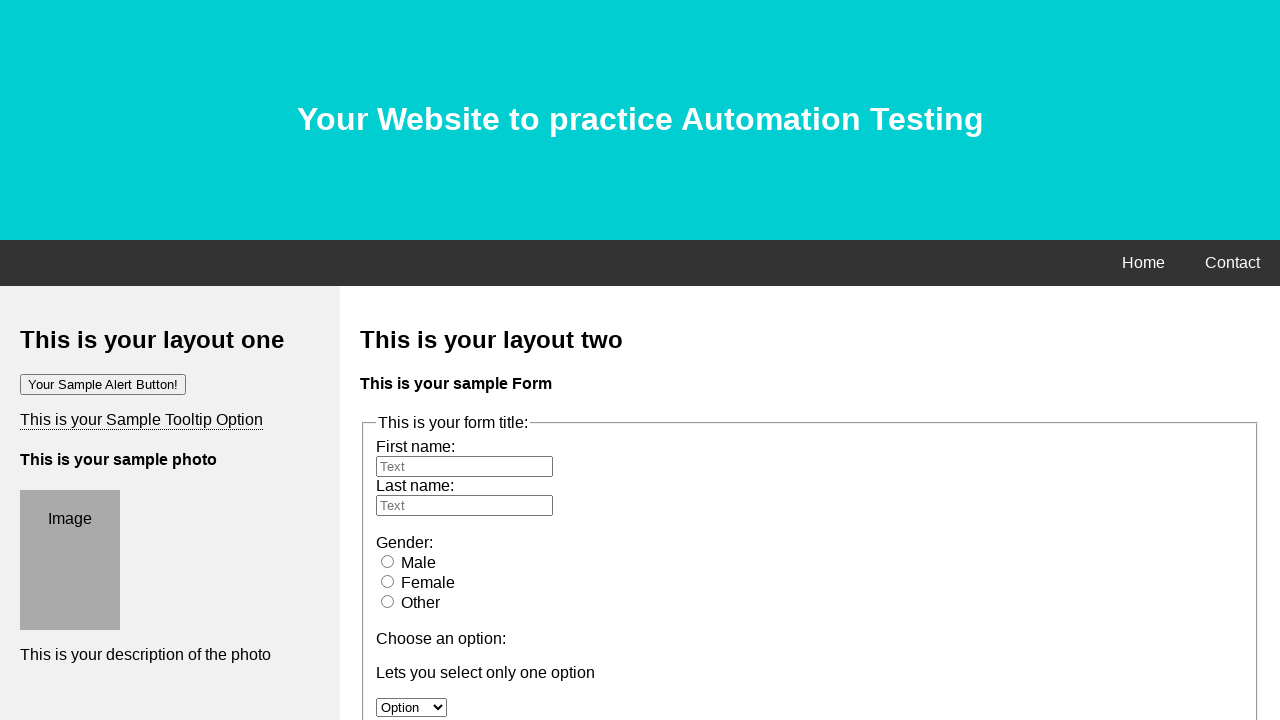

Found 2 select element(s) on the page
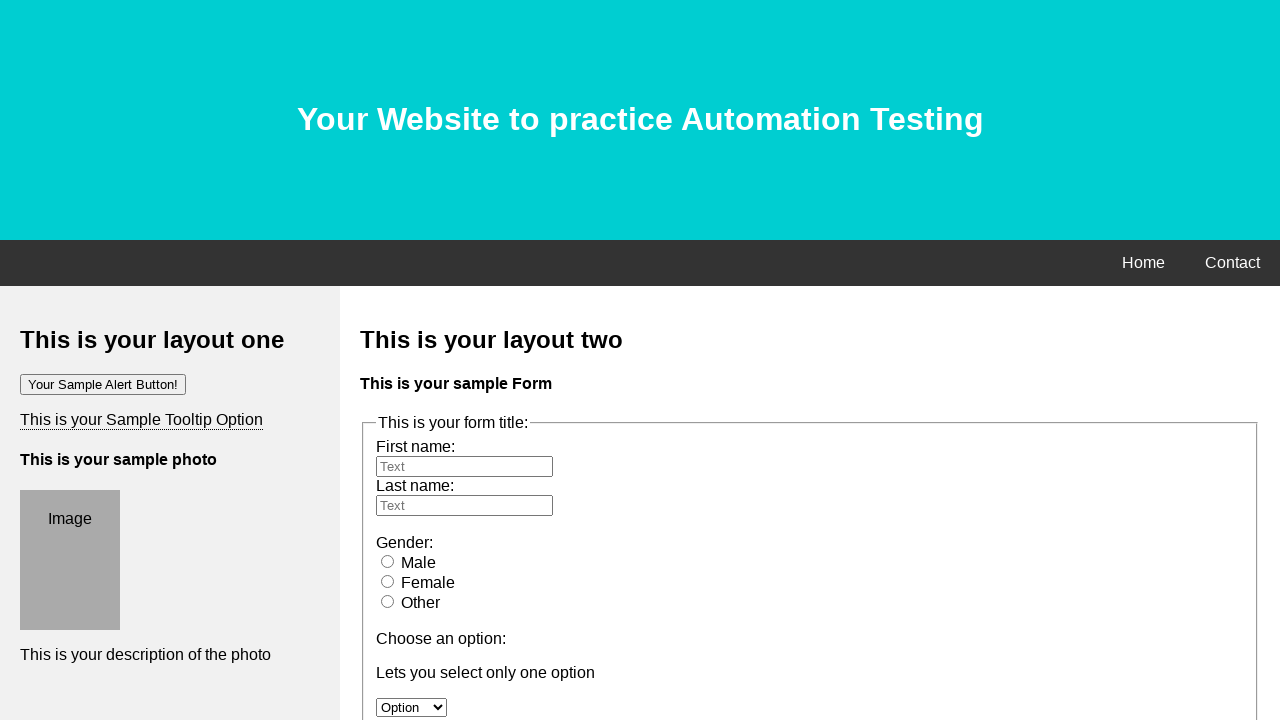

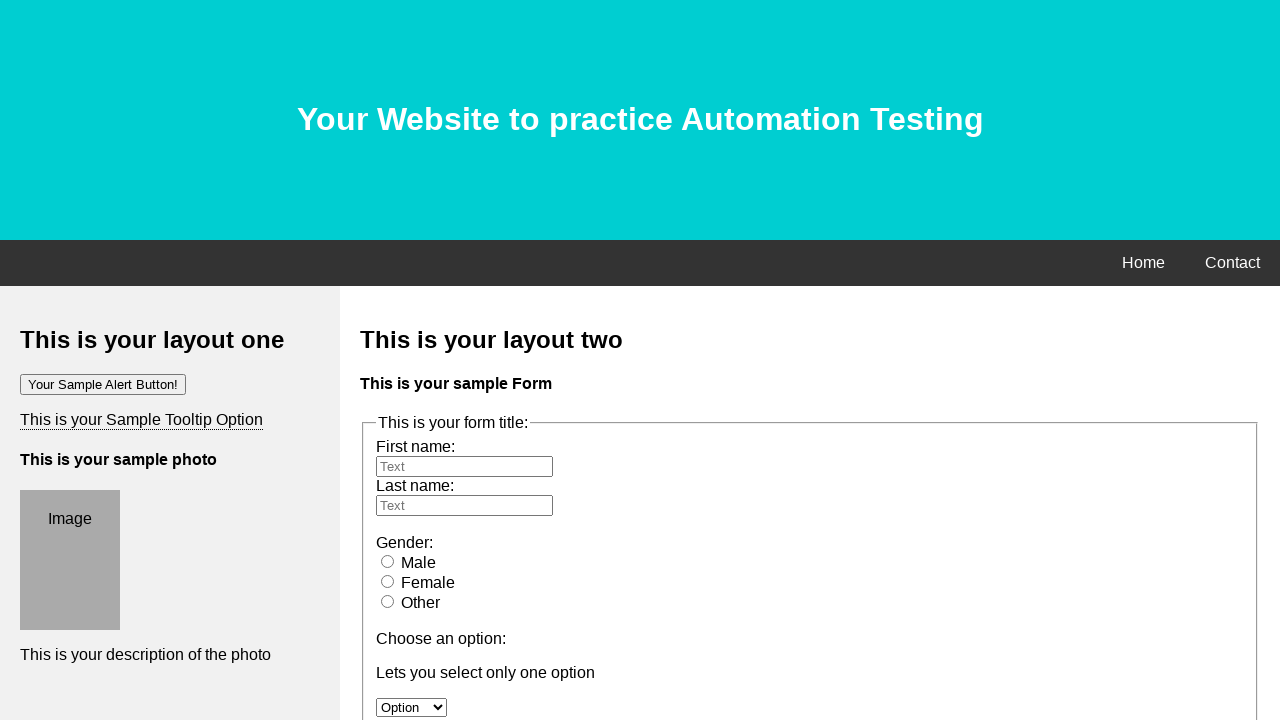